Tests that the registration form validates password contains at least one symbol

Starting URL: https://todo-testing.tarqim.info/register

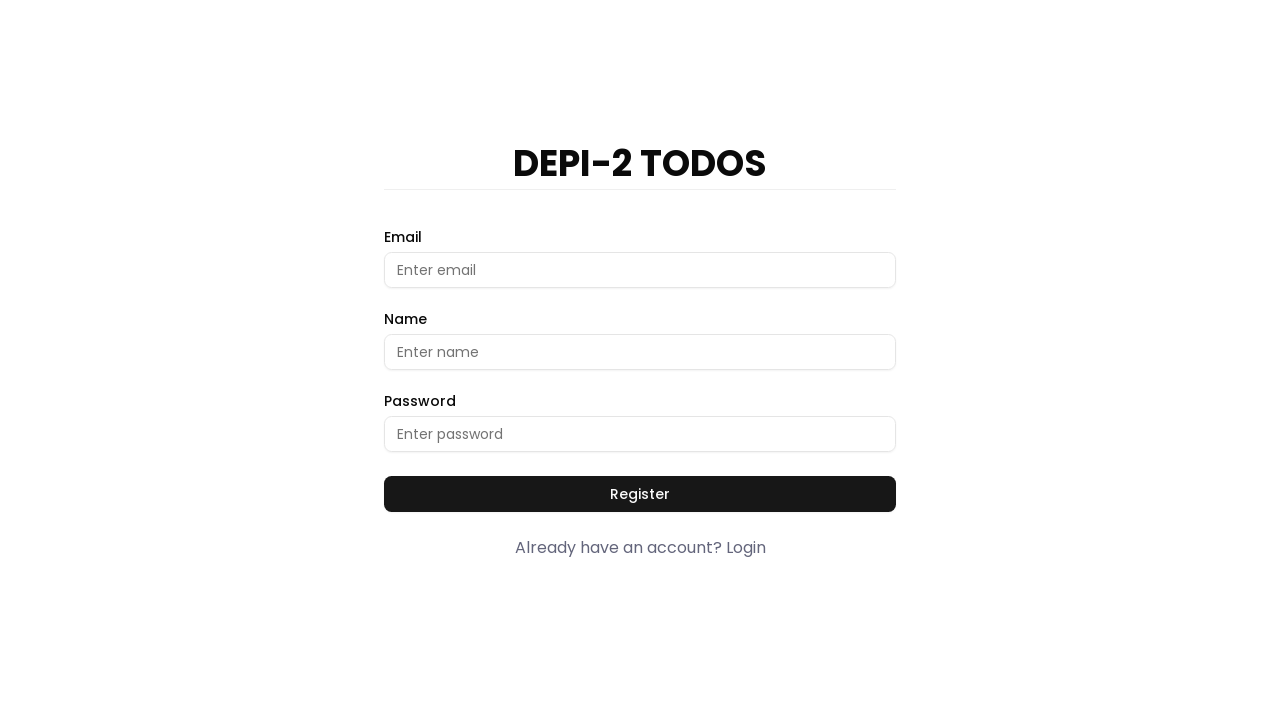

Filled email field with 'testuser7529@example.com' on //input[@data-cy='email']
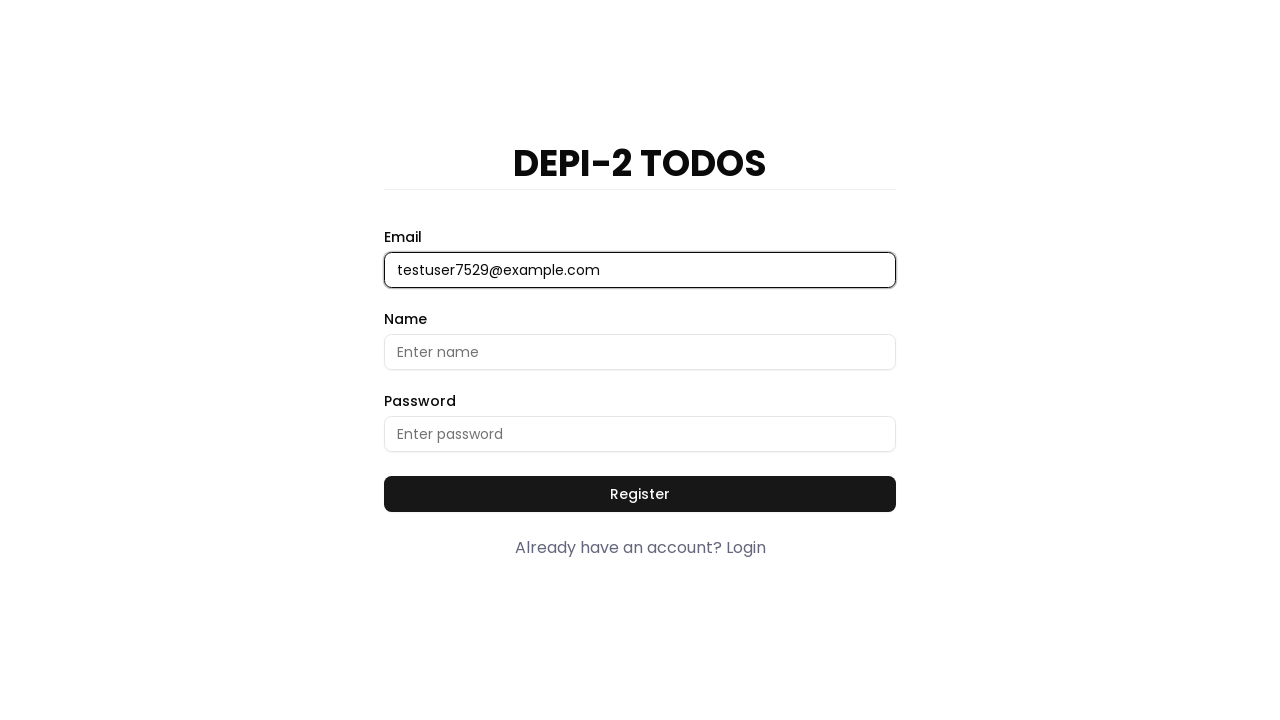

Filled password field with 'asd' (no symbols) on //input[@data-cy='password']
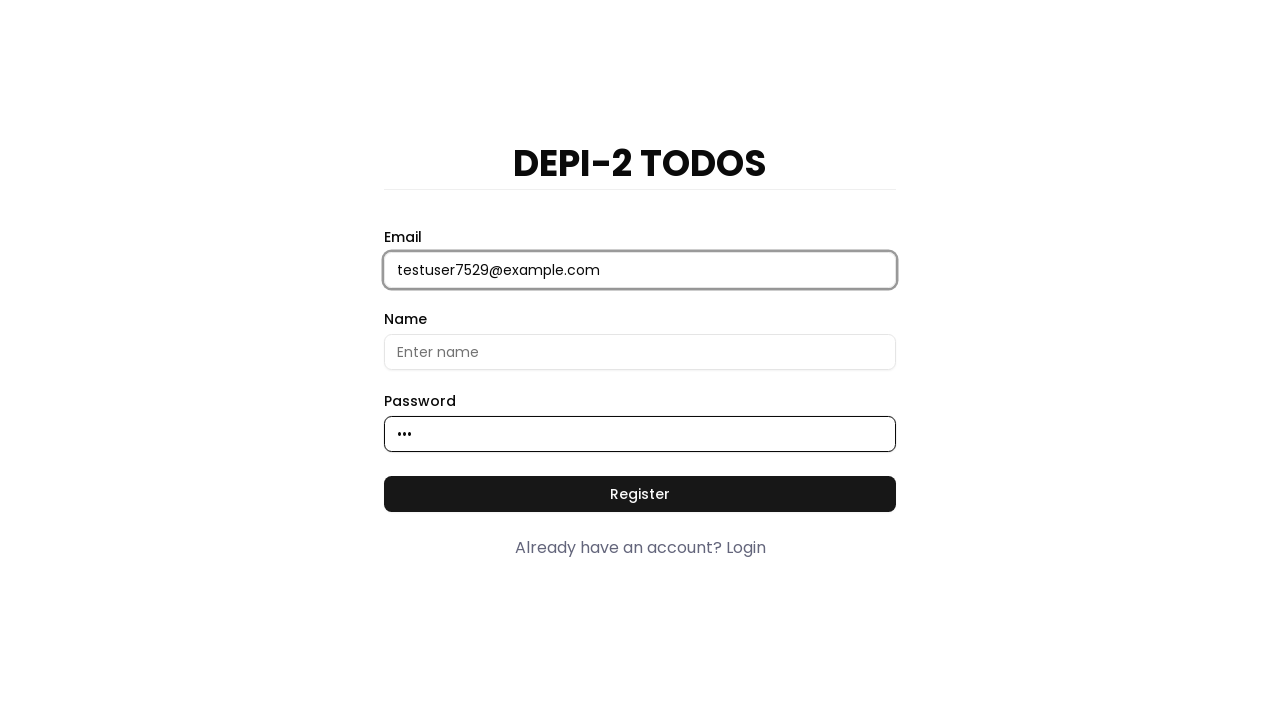

Filled name field with 'ASDasda123' on //input[@data-cy='name']
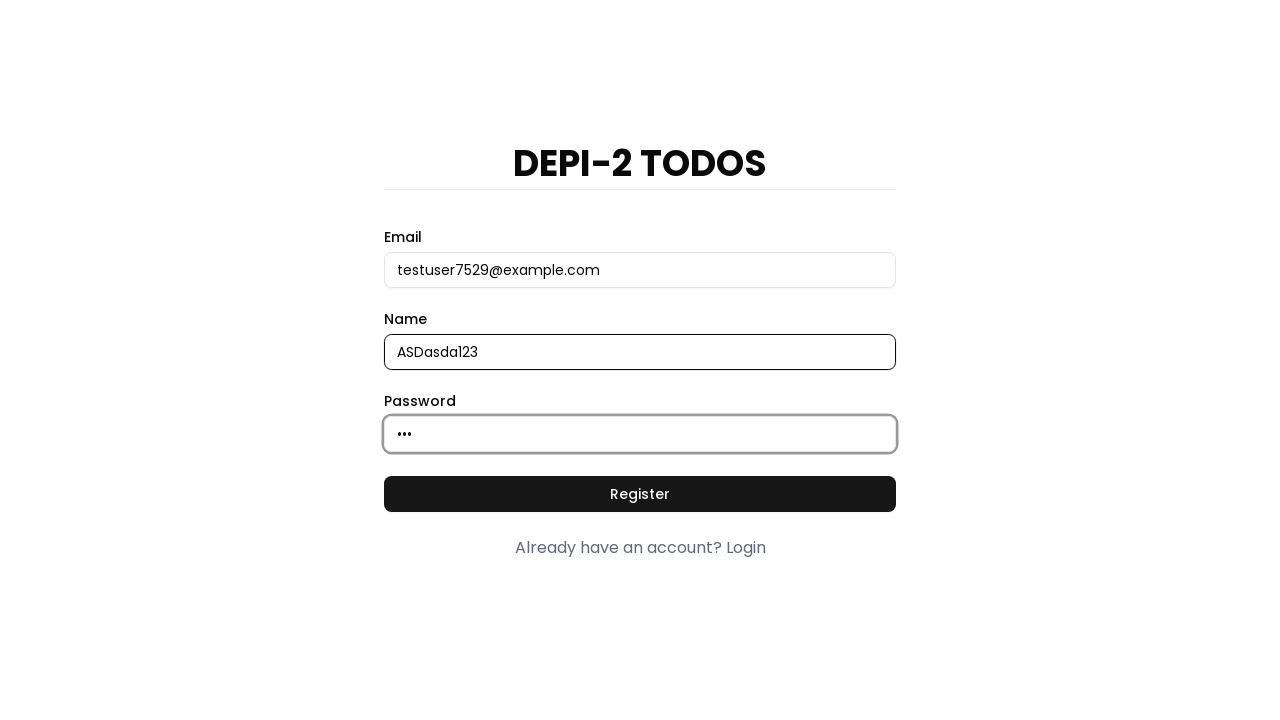

Clicked register button at (640, 494) on xpath=//button[@data-cy='register']
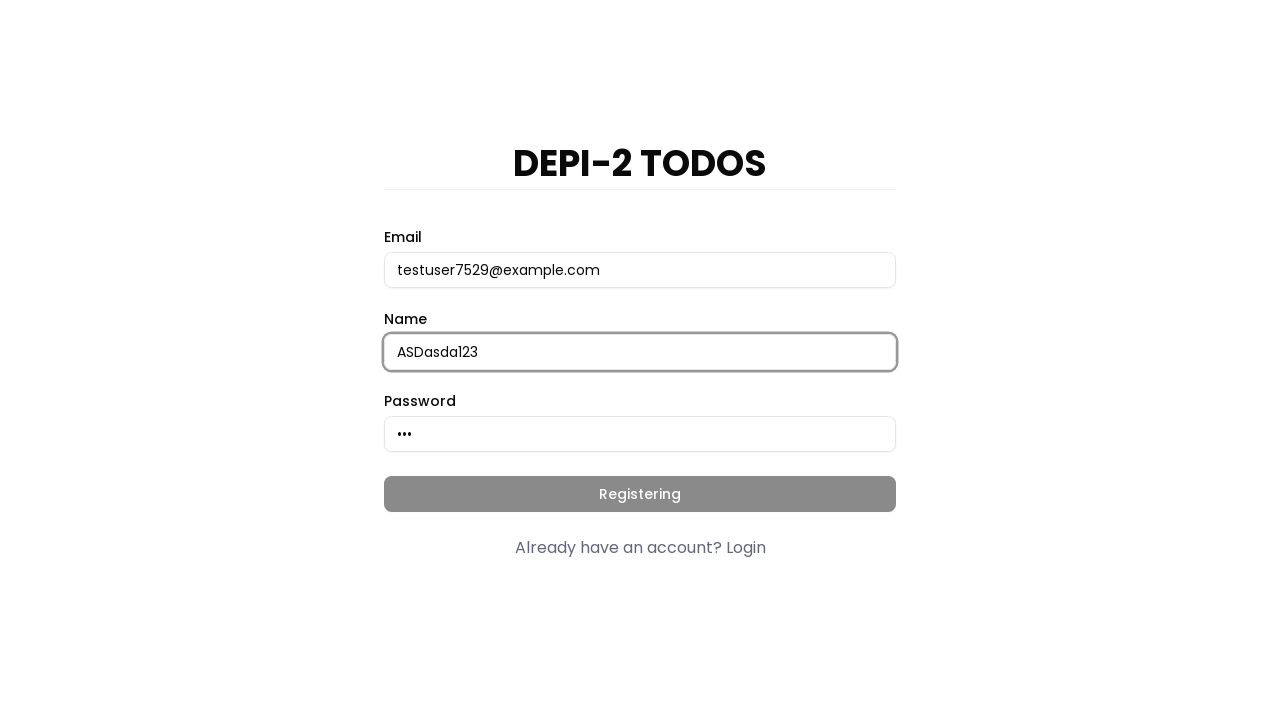

Registration error message became visible
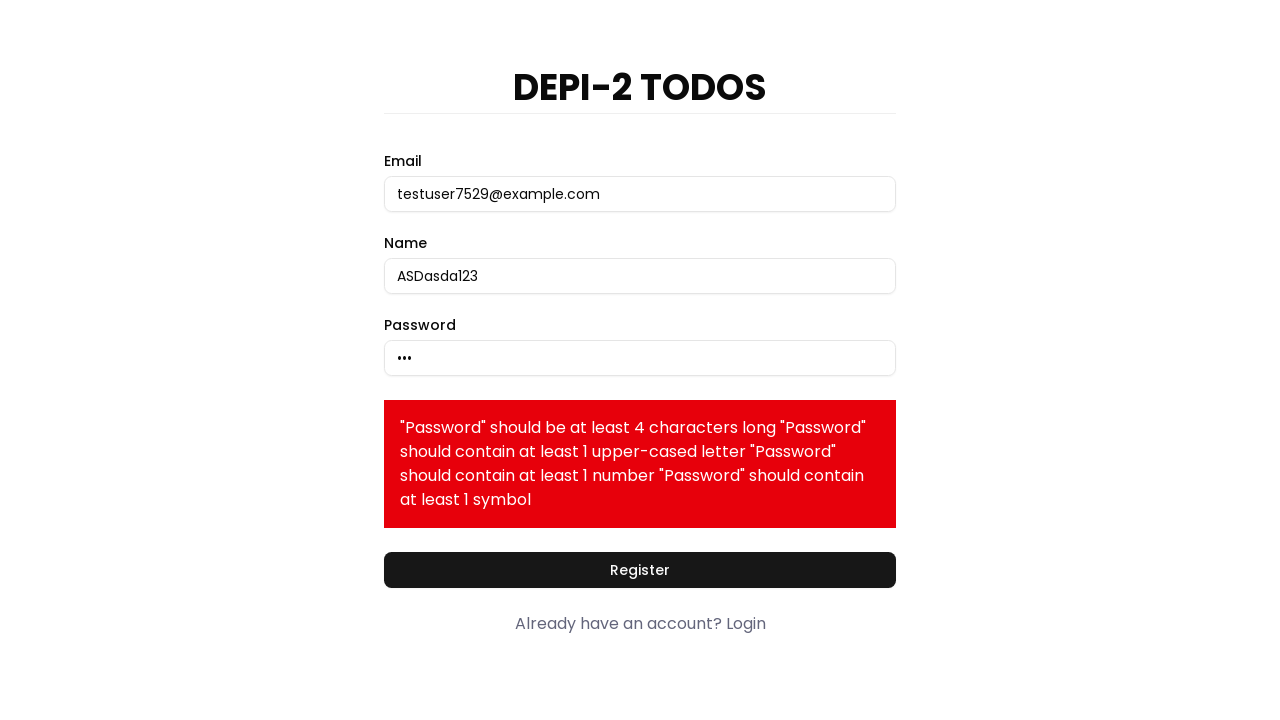

Verified that error message is visible
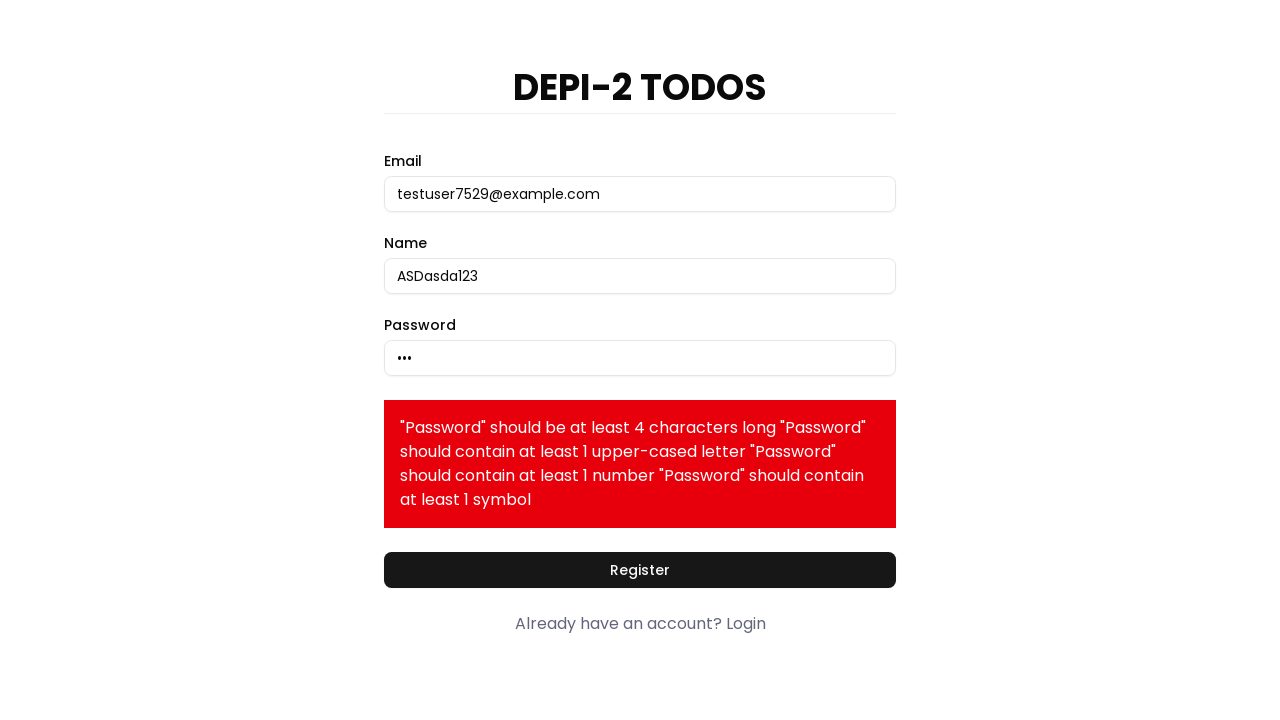

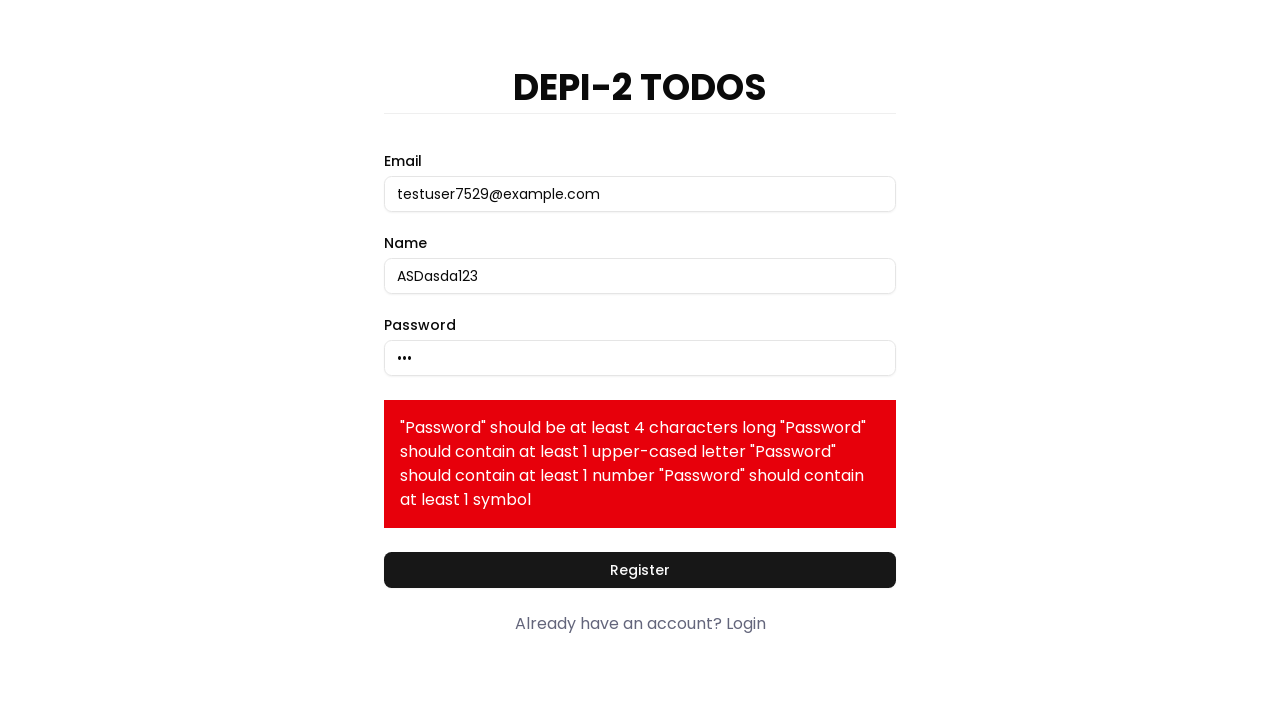